Tests the green loading functionality using explicit waits, clicking the start button and verifying loading and success states with proper wait conditions

Starting URL: https://kristinek.github.io/site/examples/loading_color

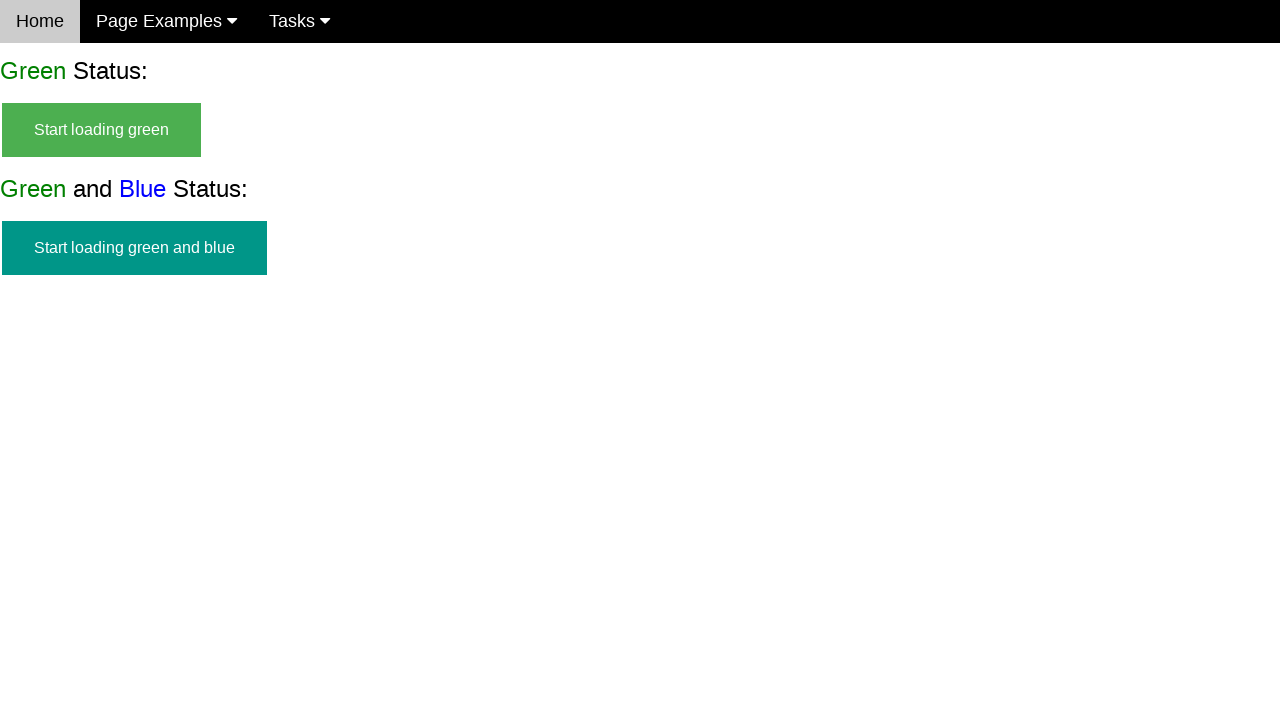

Waited for start green button to appear
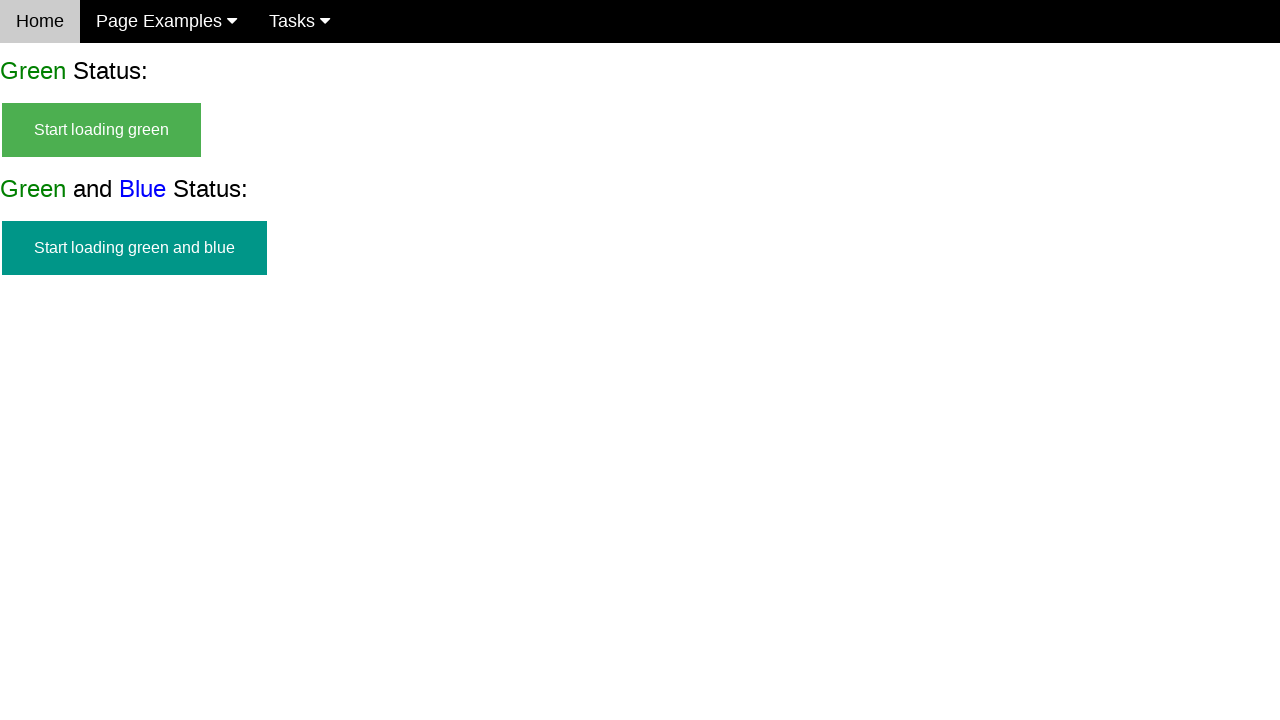

Clicked the start green button at (102, 130) on #start_green
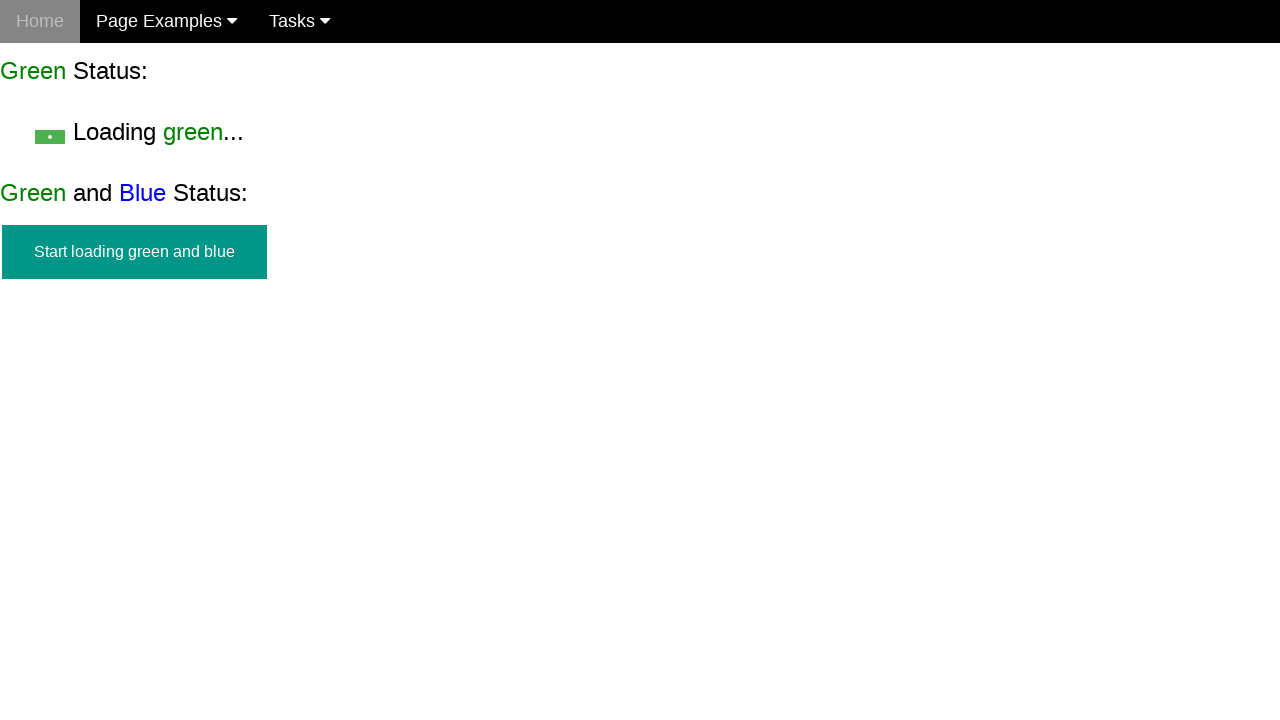

Loading text appeared
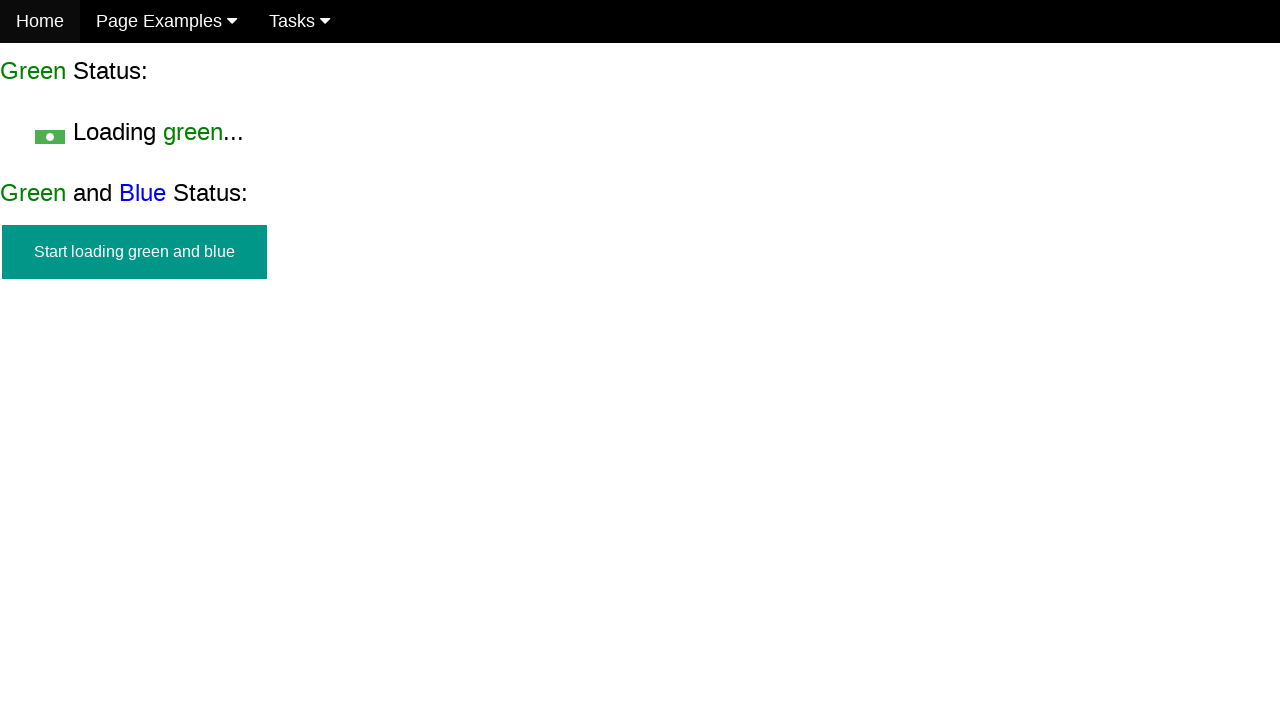

Verified start button is no longer visible during loading
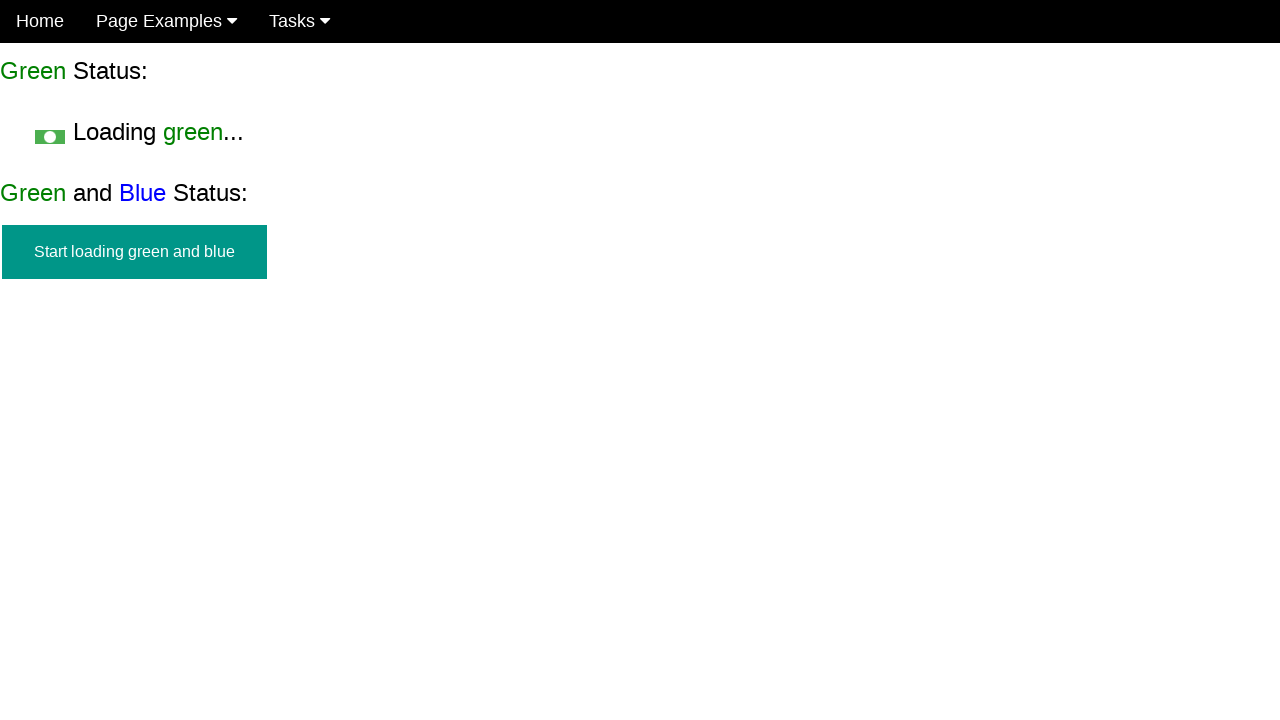

Verified loading text is visible
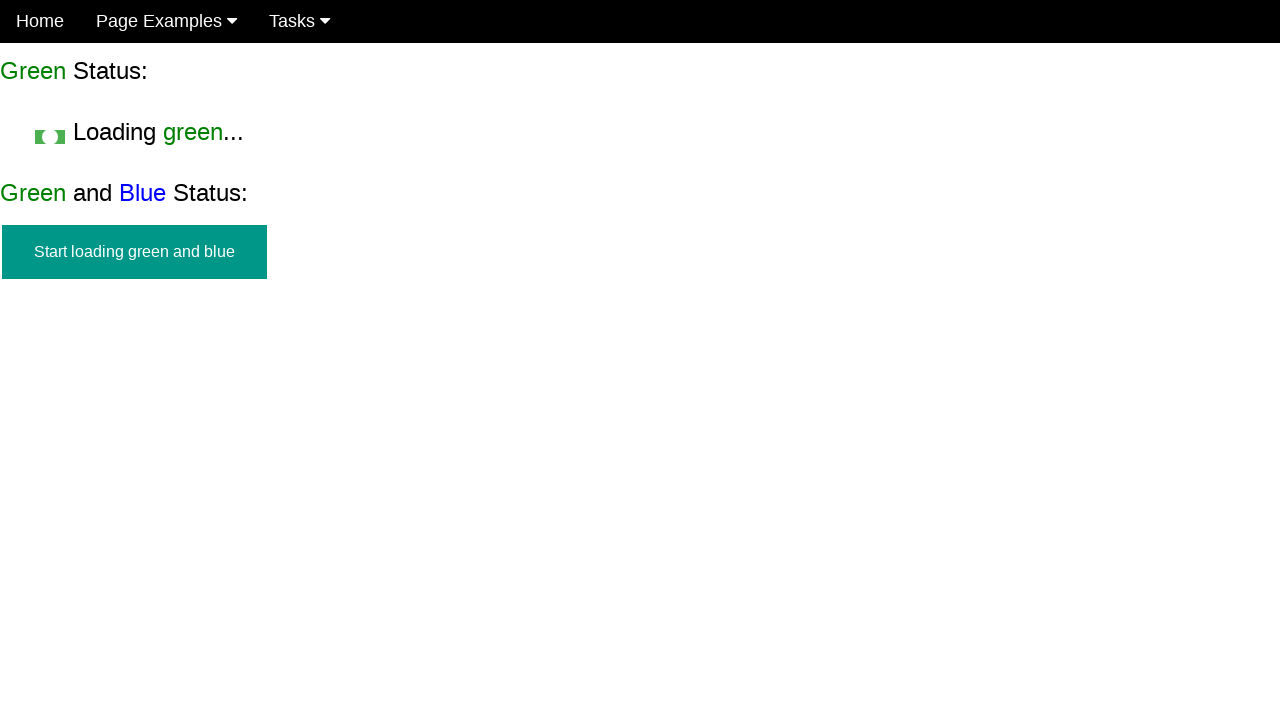

Waited for success message to appear
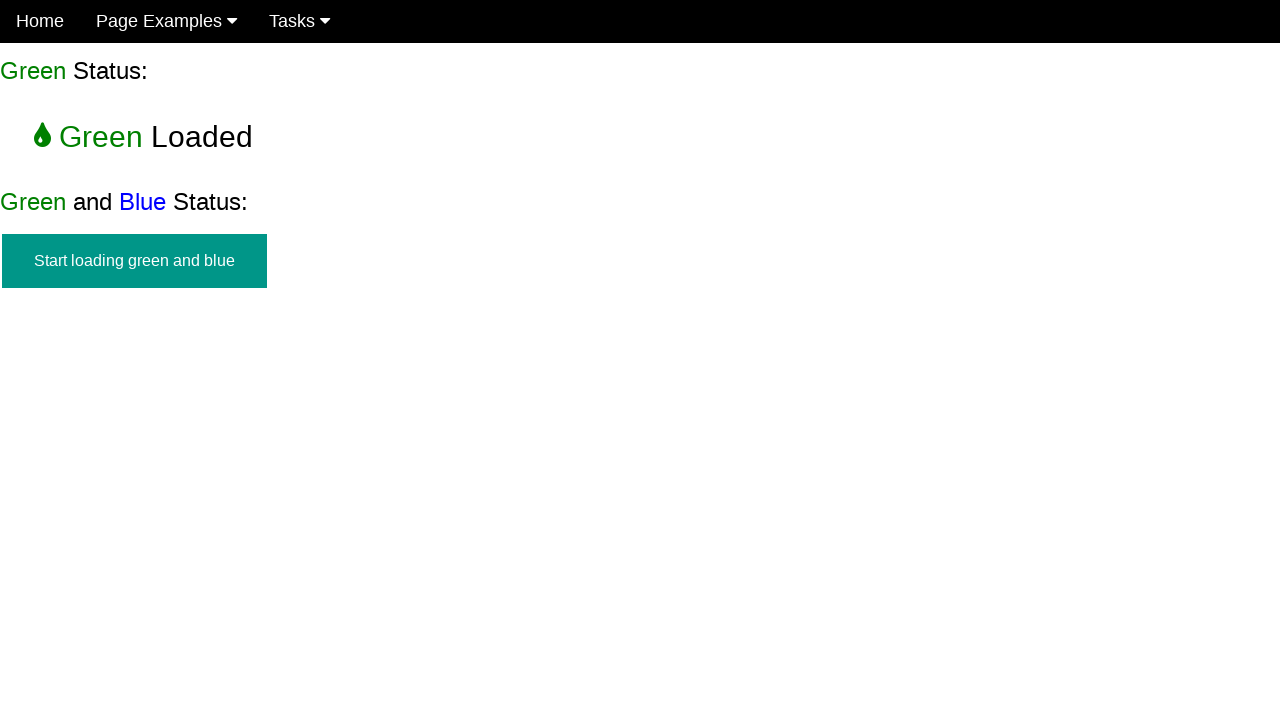

Verified start button remains hidden after loading completes
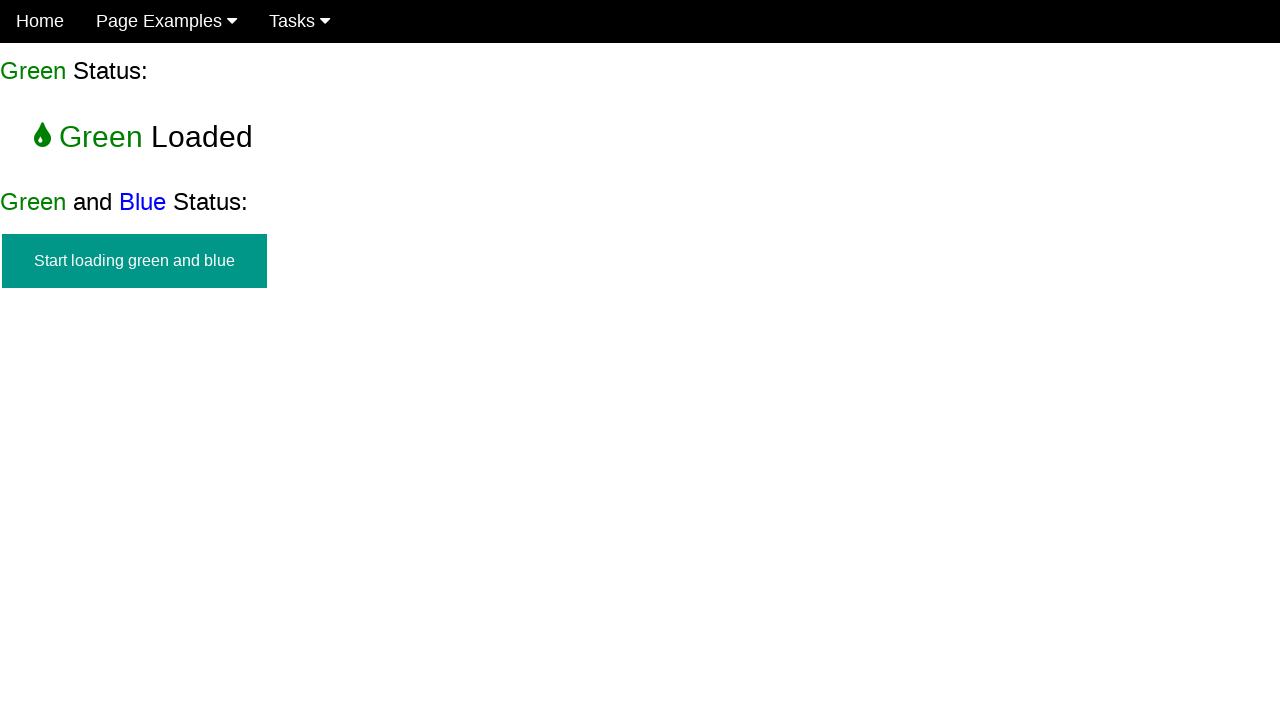

Verified loading text is no longer visible
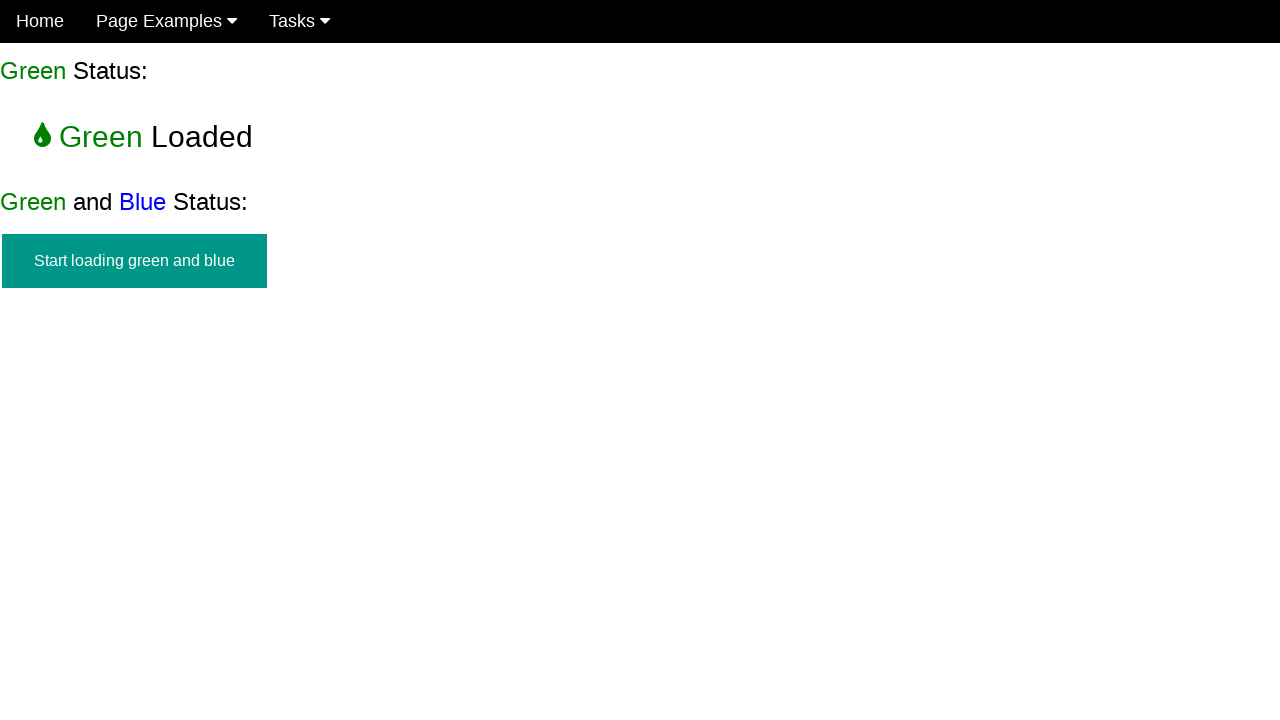

Verified success message is visible
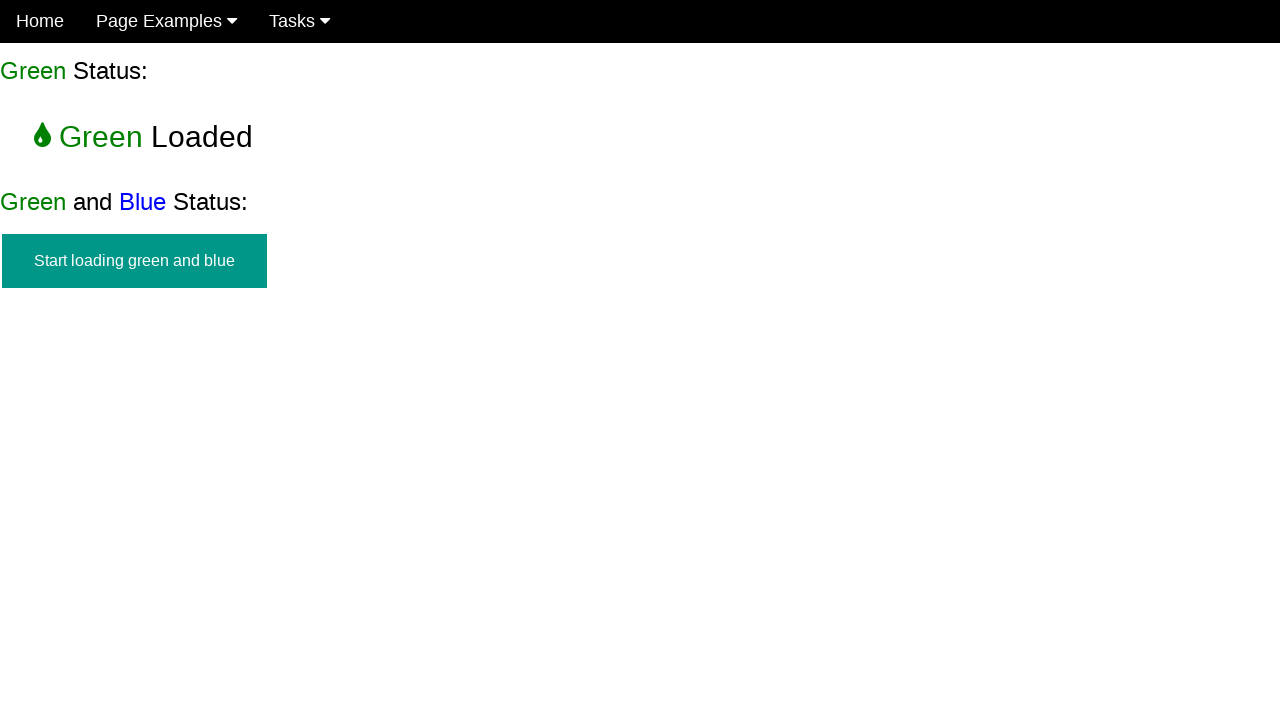

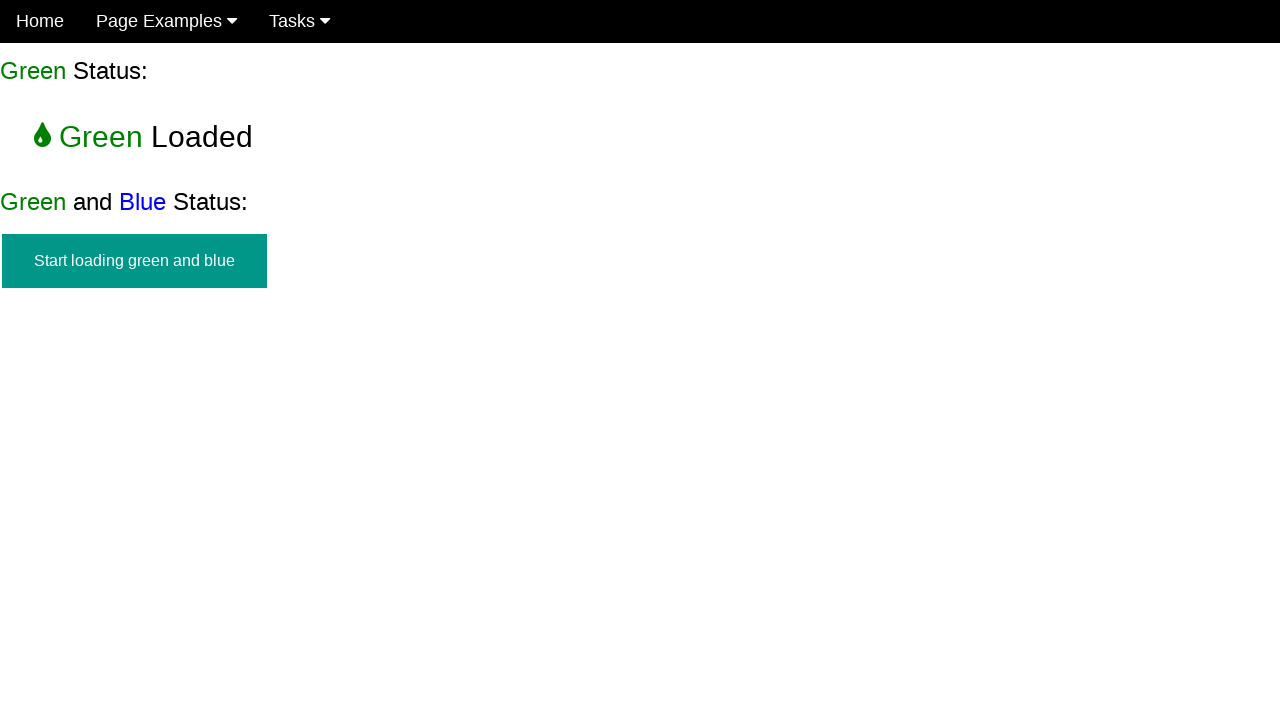